Tests form interactions including checkbox, radio button, dropdown, password field, form submission, and navigation to shop page to add an item to cart

Starting URL: https://rahulshettyacademy.com/angularpractice/

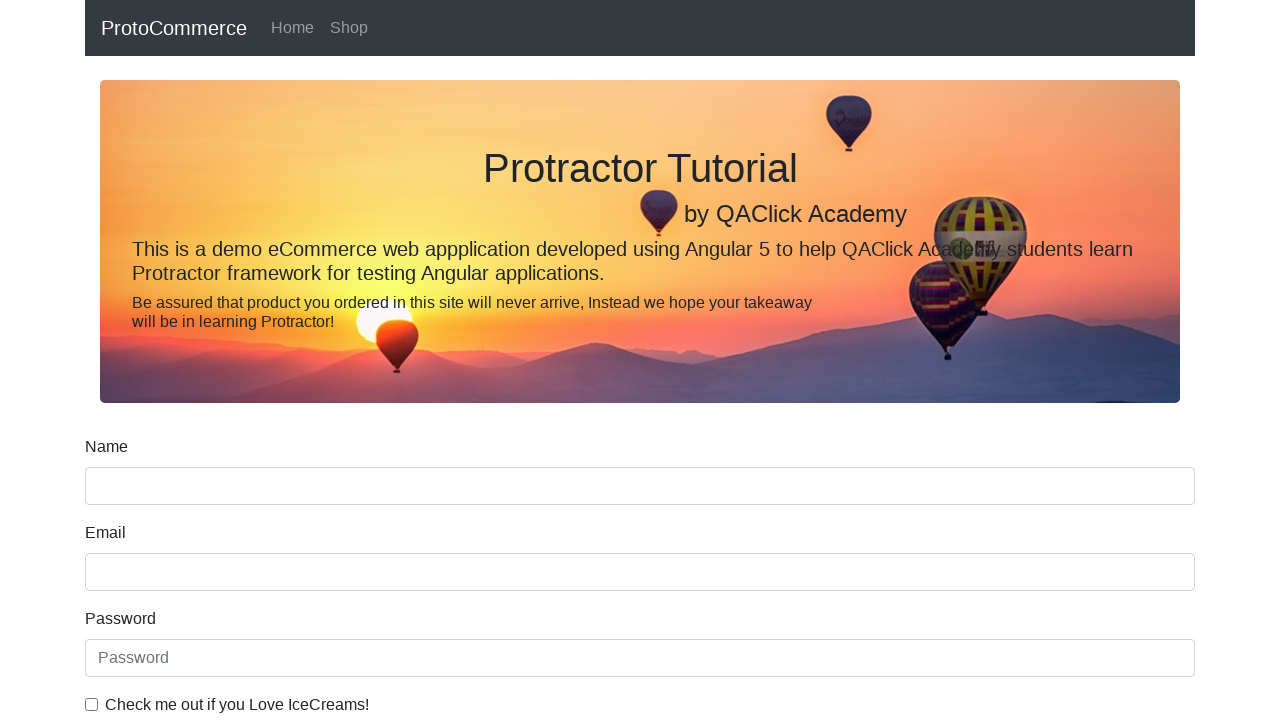

Checked the ice cream checkbox at (92, 704) on internal:label="Check me out if you Love IceCreams!"i
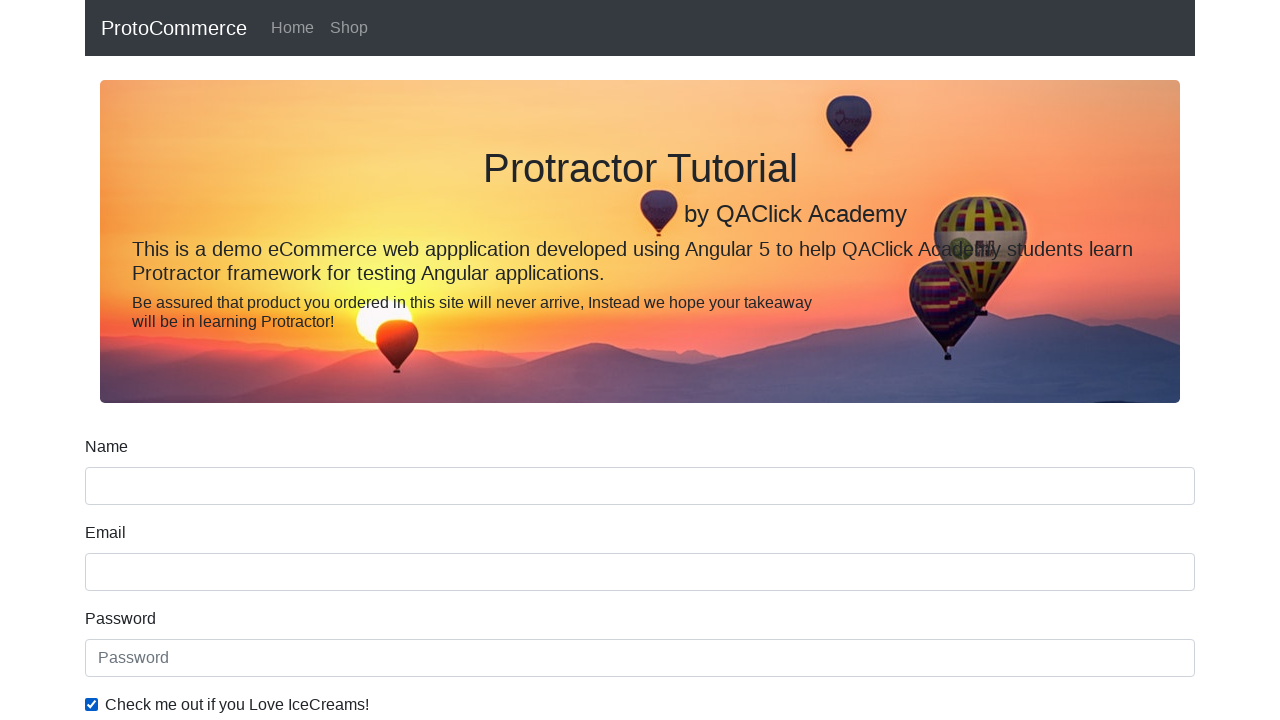

Clicked the Employed radio button at (326, 360) on internal:label="Employed"i
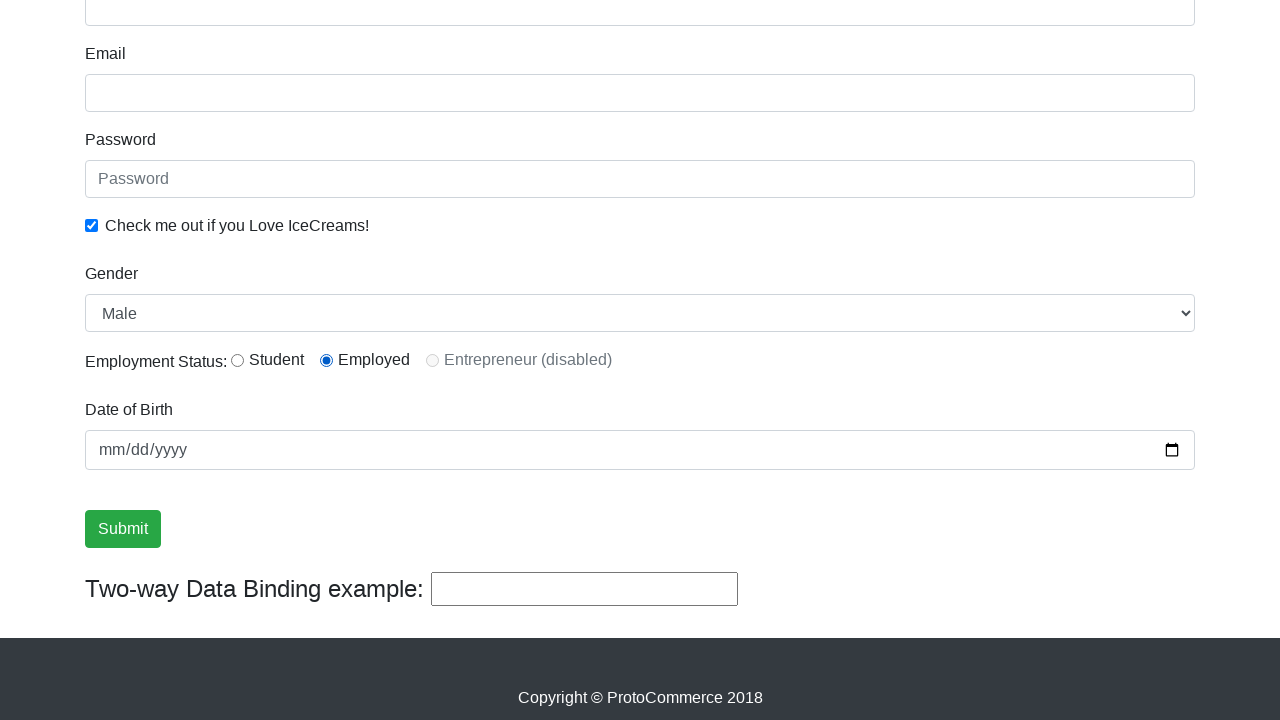

Selected Female from Gender dropdown on internal:label="Gender"i
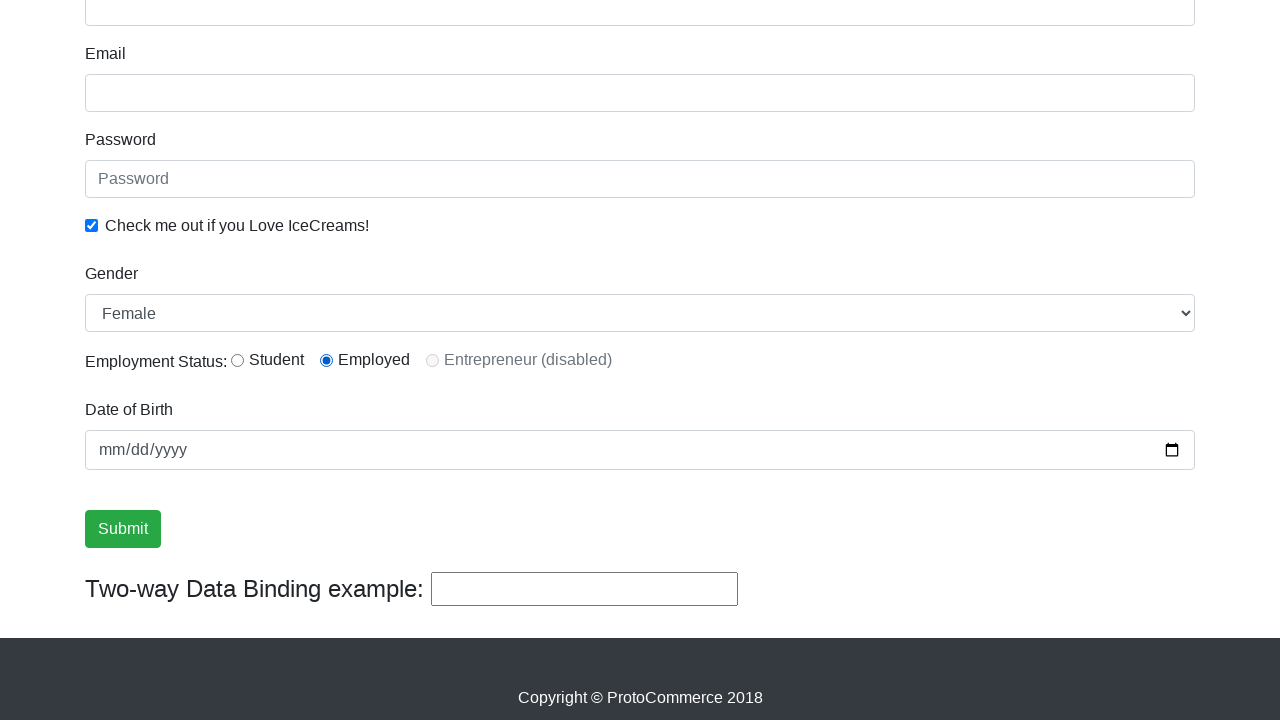

Filled password field with secure password on internal:attr=[placeholder="Password"i]
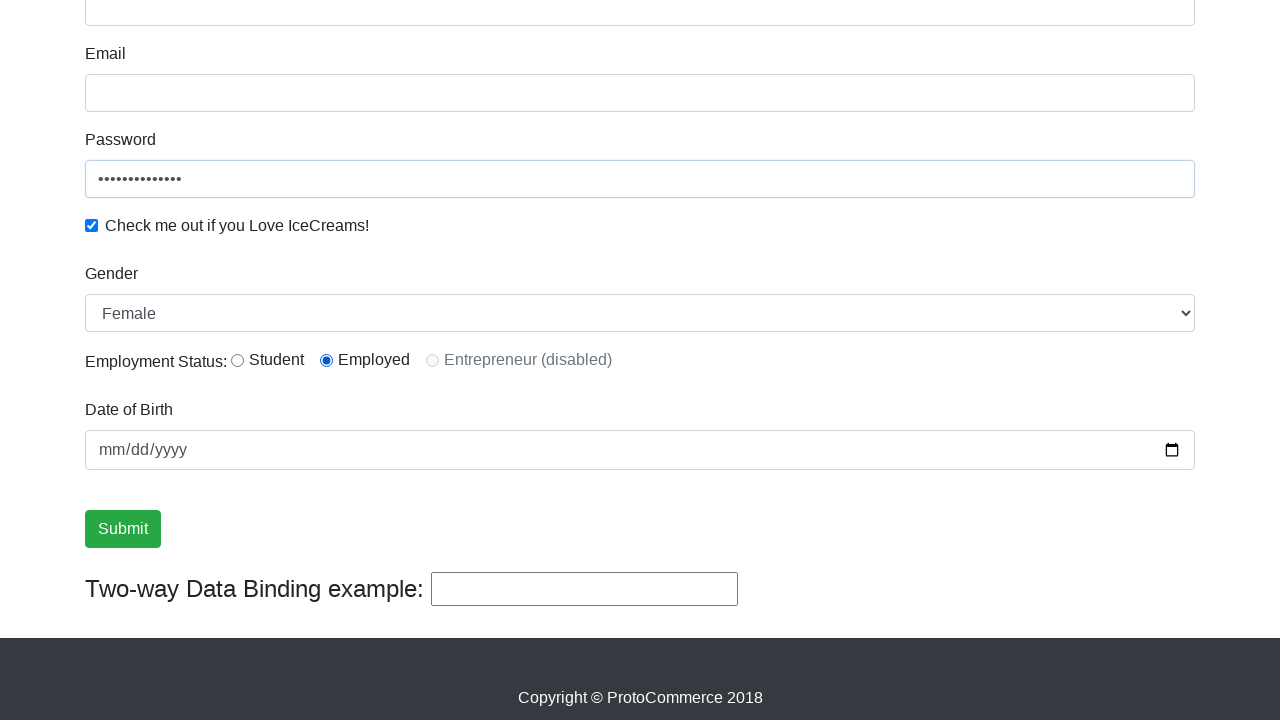

Clicked Submit button to submit form at (123, 529) on internal:role=button[name="Submit"i]
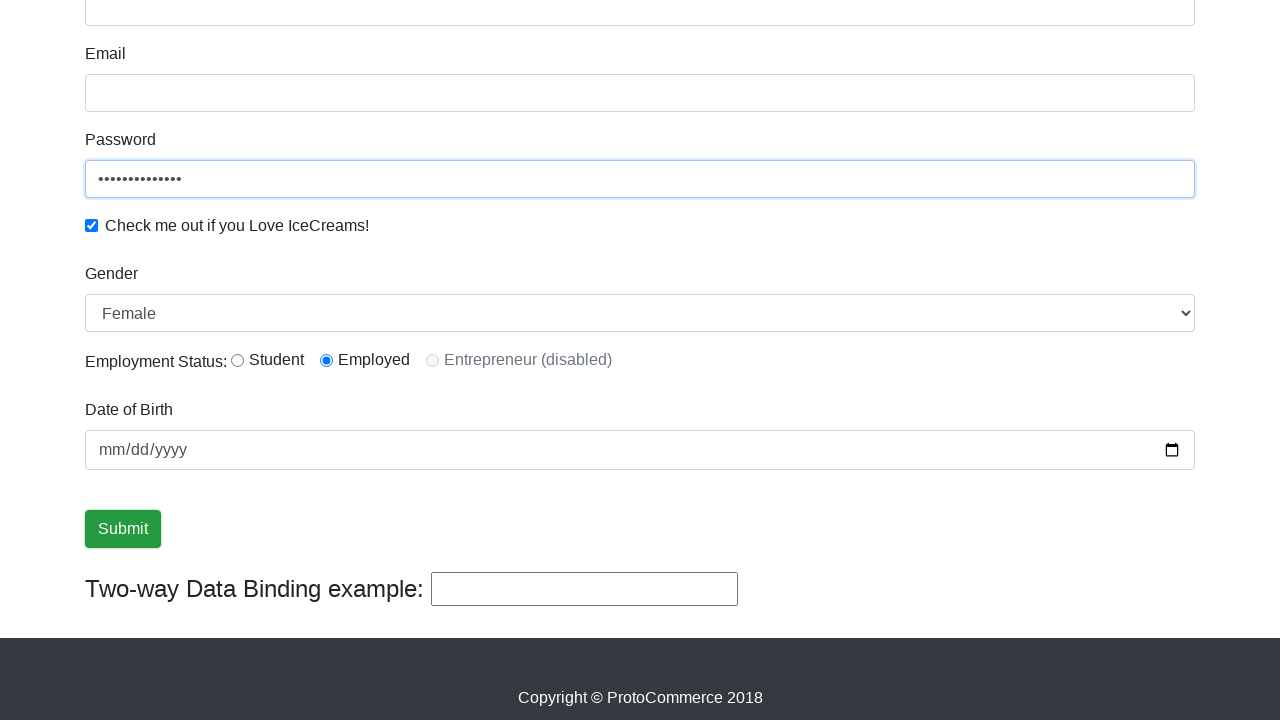

Form submission success message appeared
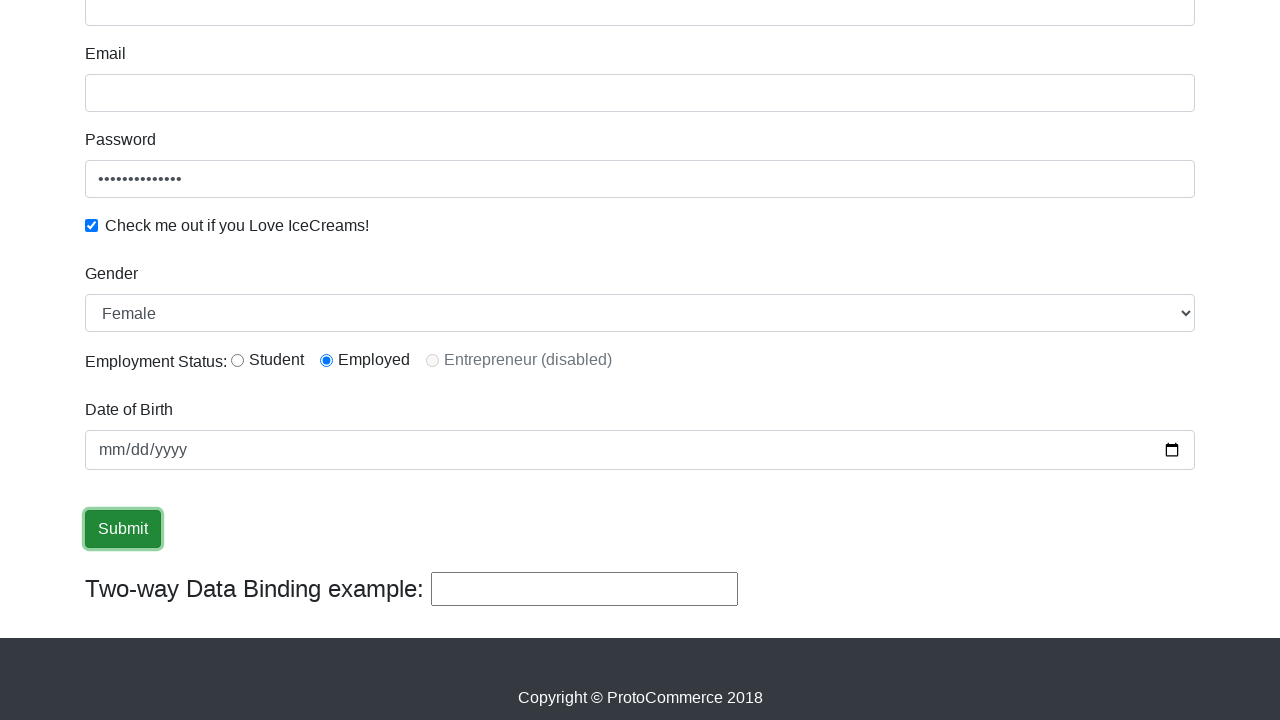

Clicked Shop link to navigate to shop page at (349, 28) on internal:role=link[name="Shop"i]
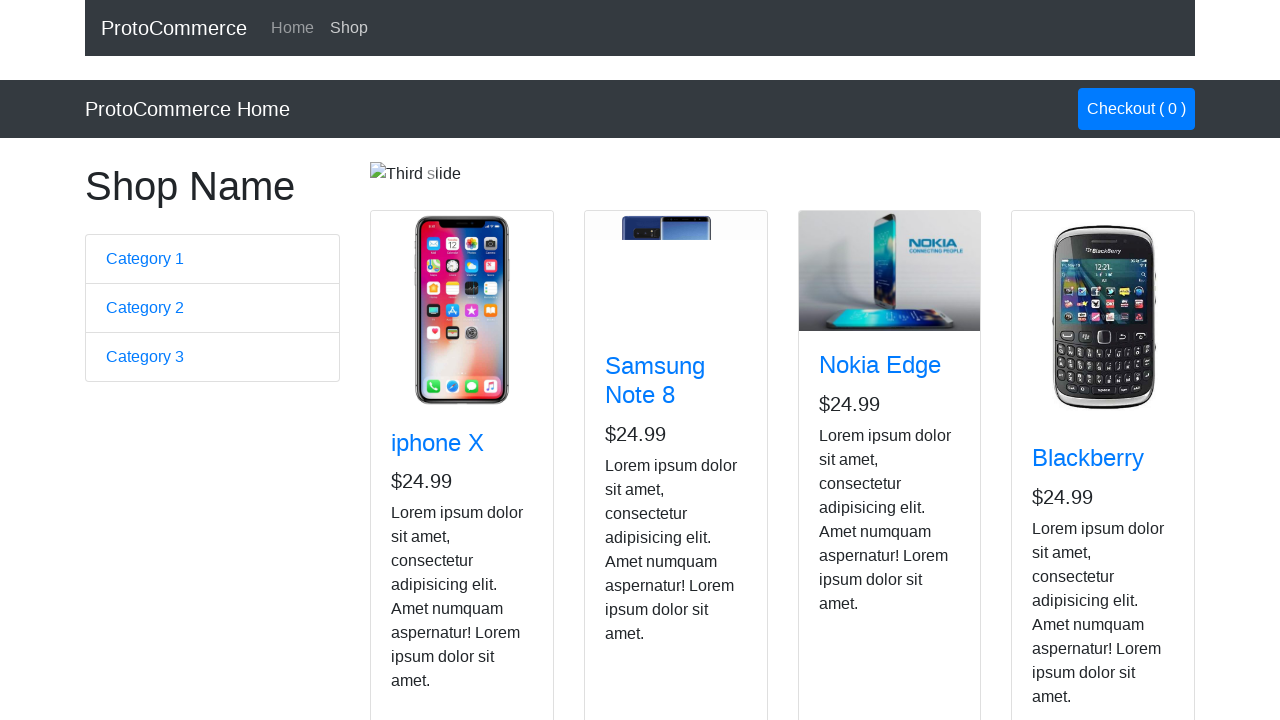

Added Nokia Edge item to cart at (854, 528) on app-card >> internal:has-text="Nokia Edge"i >> internal:role=button
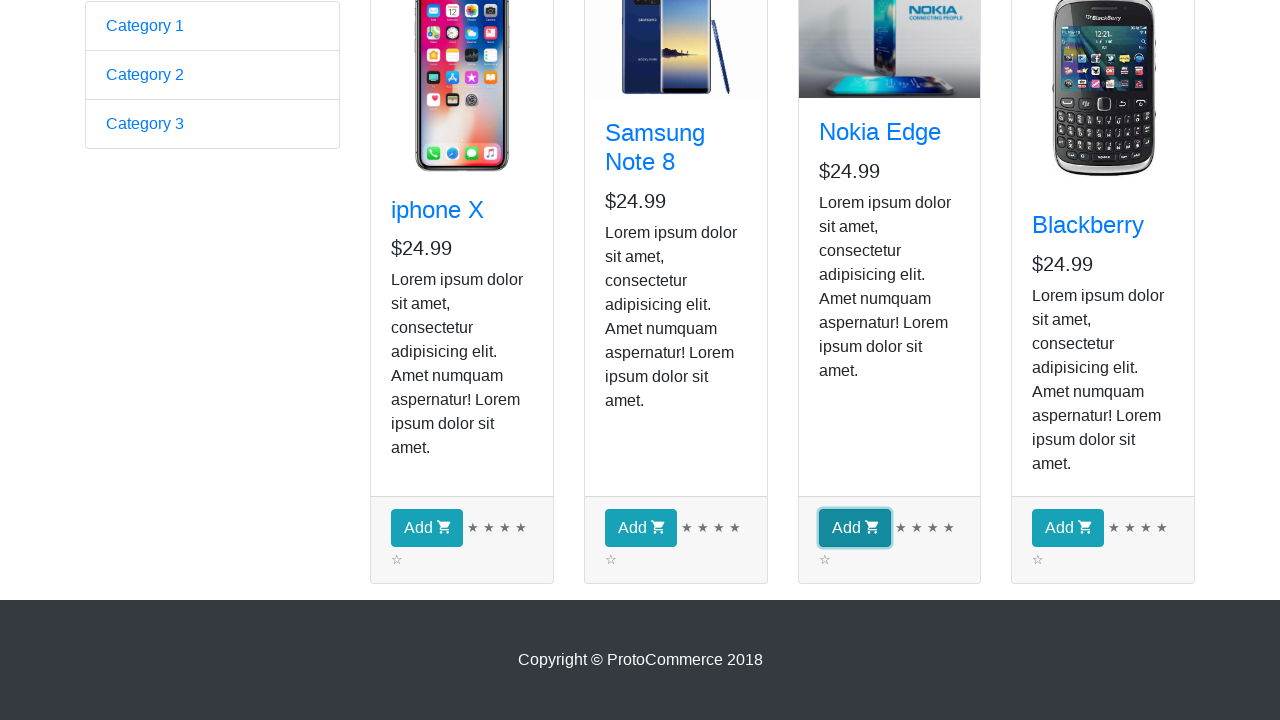

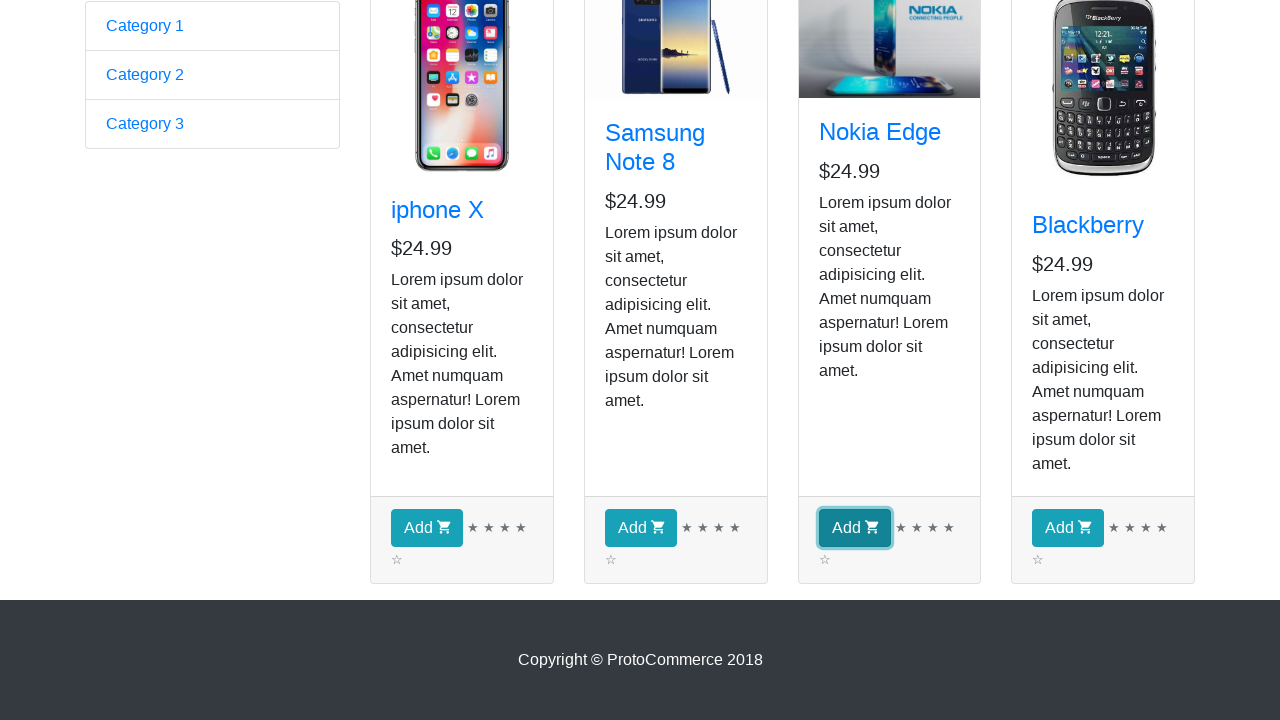